Tests text field input by entering text and verifying the value is correctly set

Starting URL: https://antoniotrindade.com.br/treinoautomacao/elementsweb.html

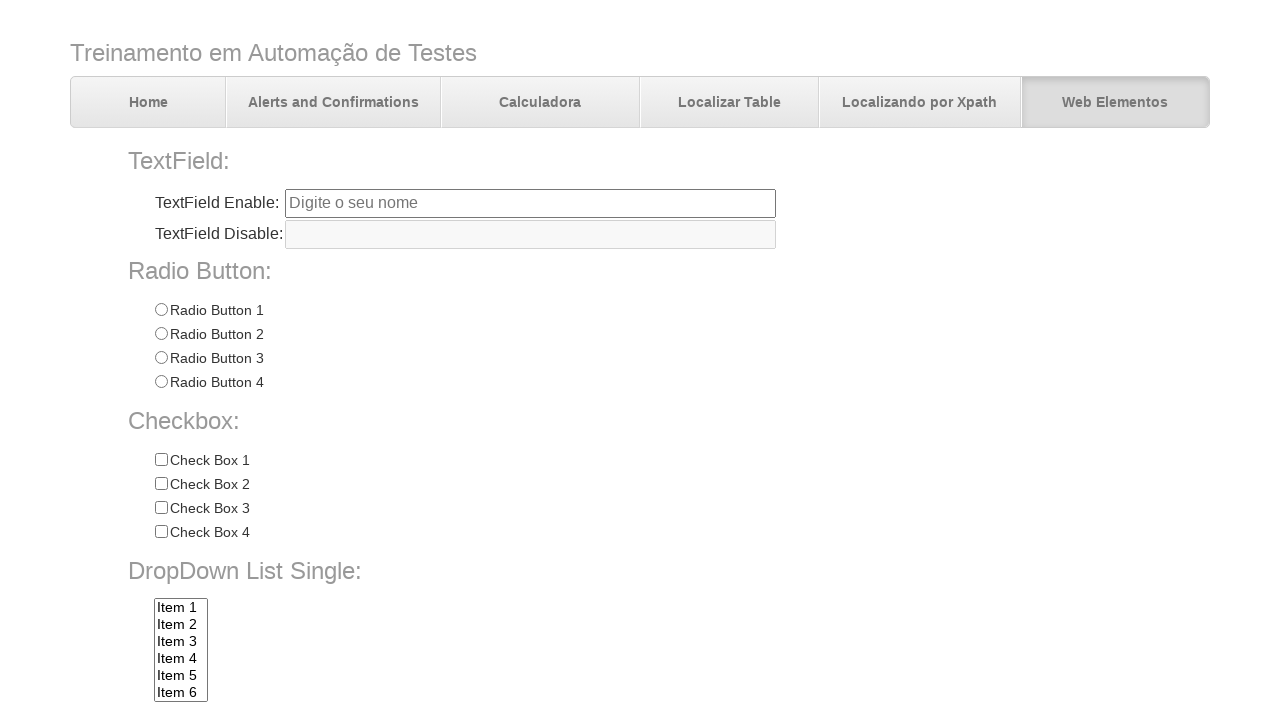

Navigated to elements web page
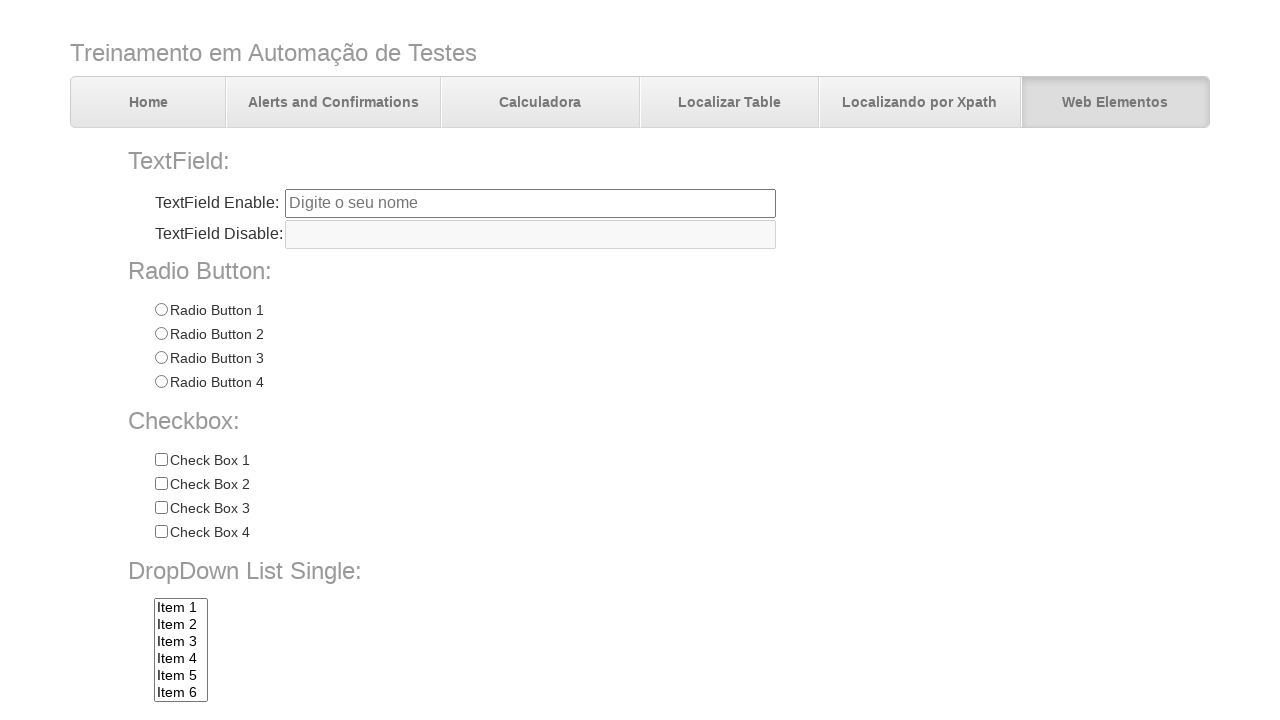

Filled text field with 'Hello World!!' on input[name='txtbox1']
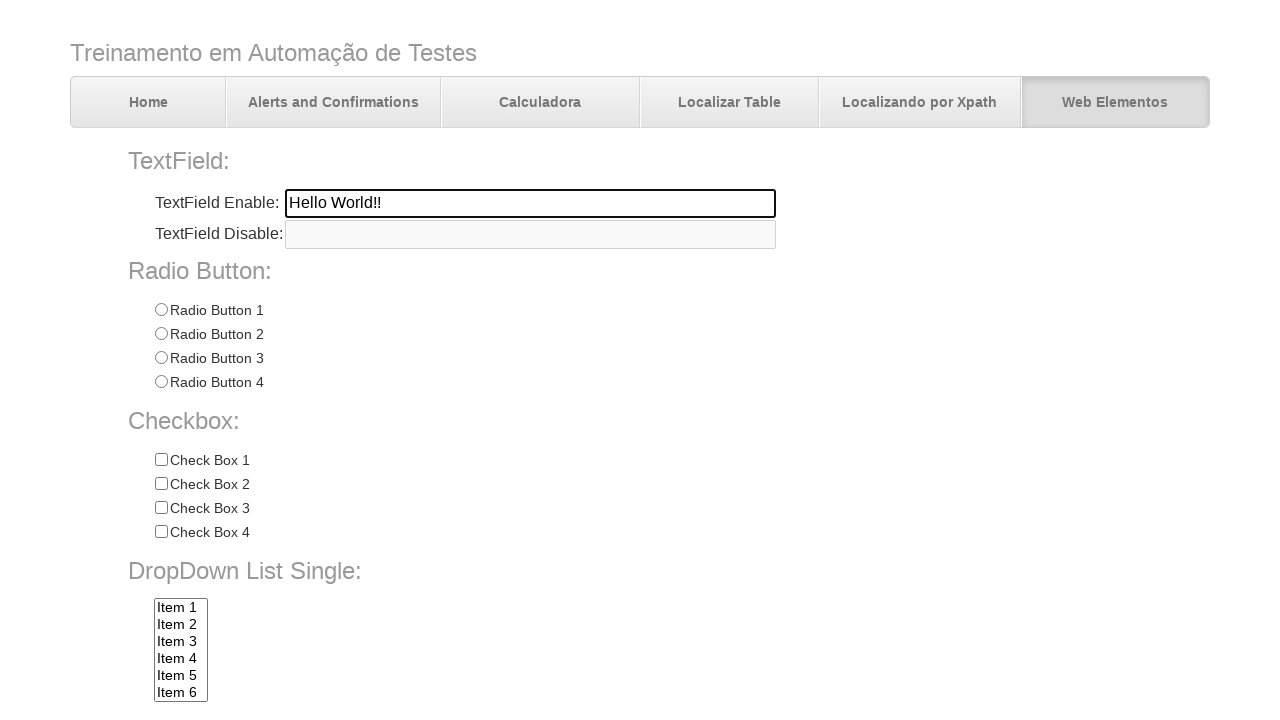

Verified text field contains 'Hello World!!'
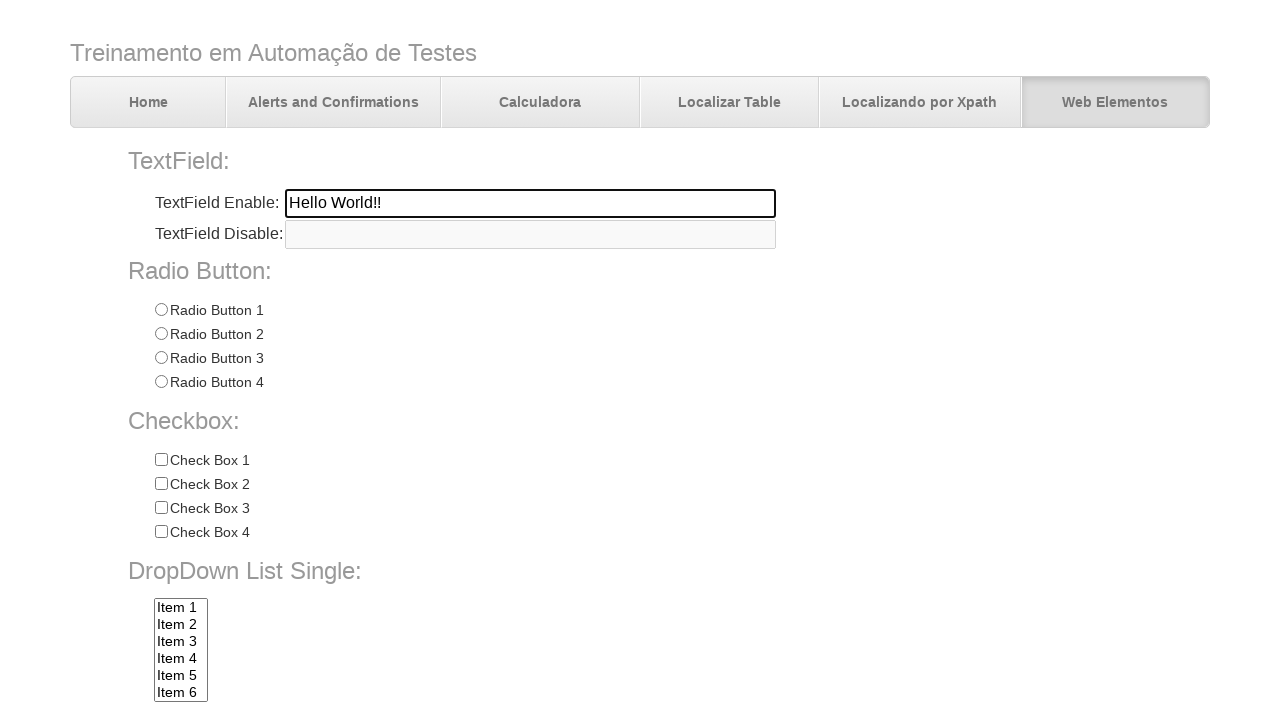

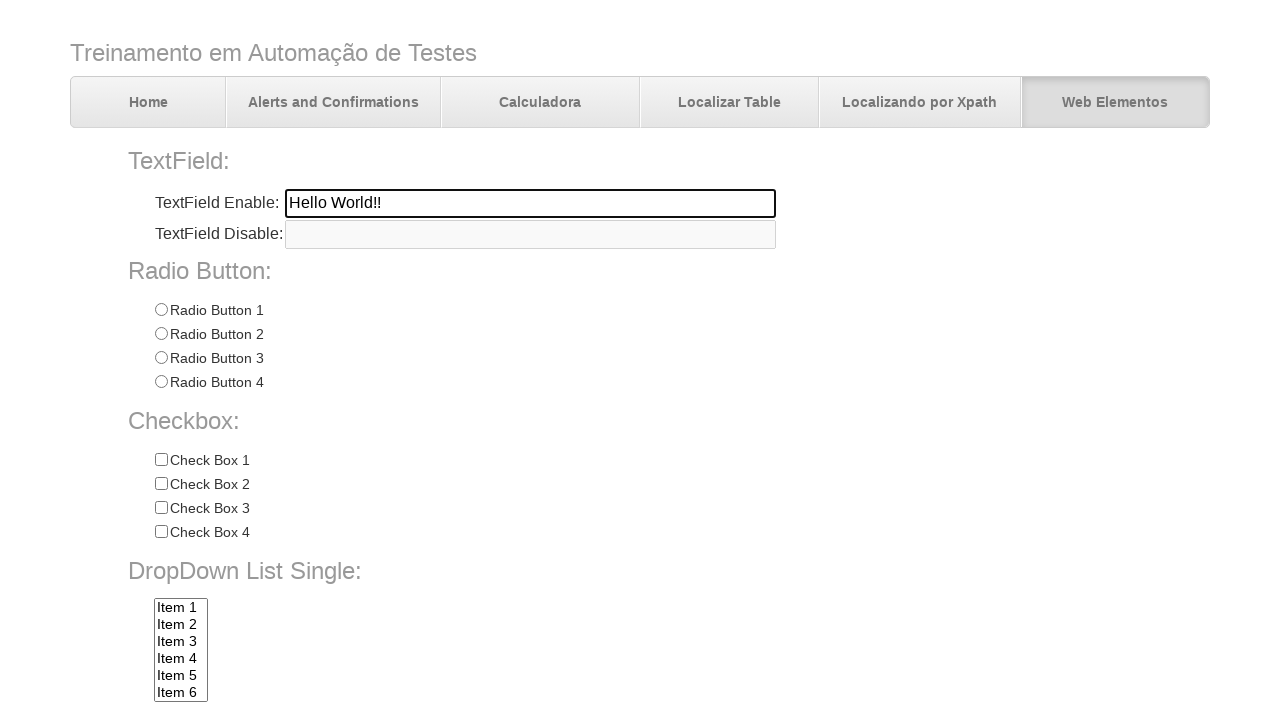